Tests deleting a task by clearing its name during edit on the Completed filter view.

Starting URL: https://todomvc4tasj.herokuapp.com/#/completed

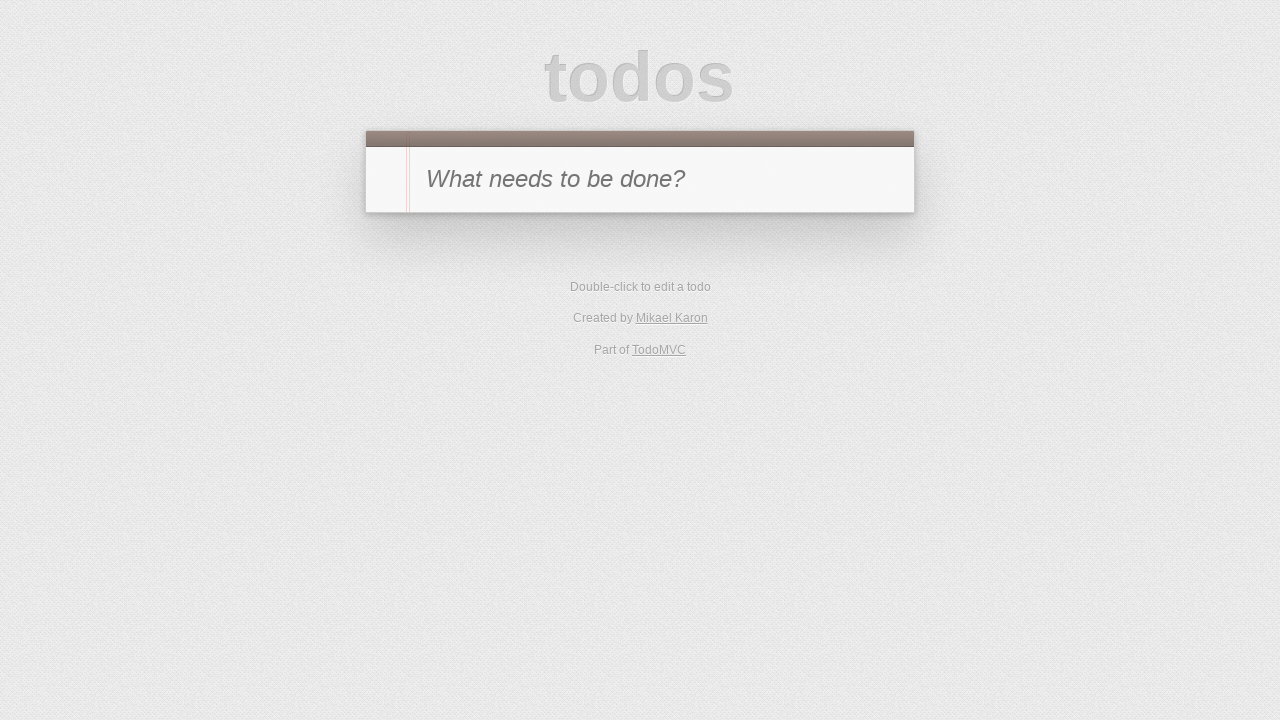

Set up mixed tasks (one completed, one active) via localStorage
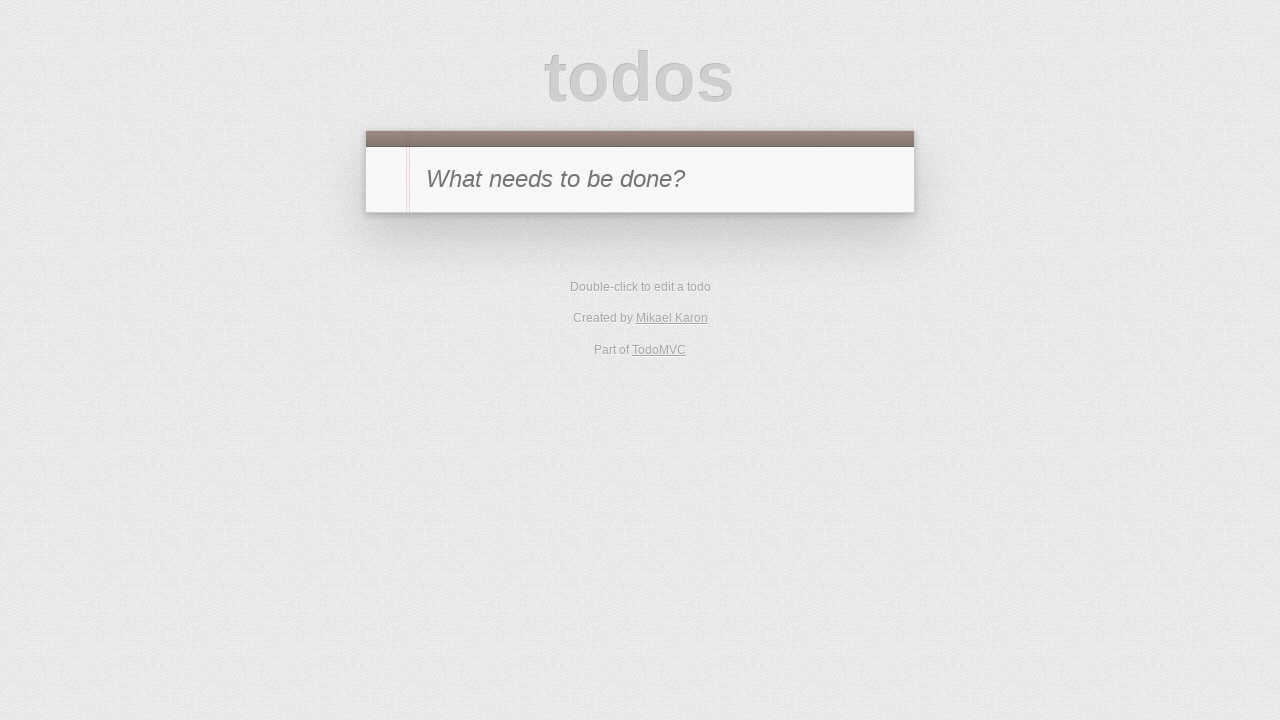

Reloaded page to load tasks from localStorage
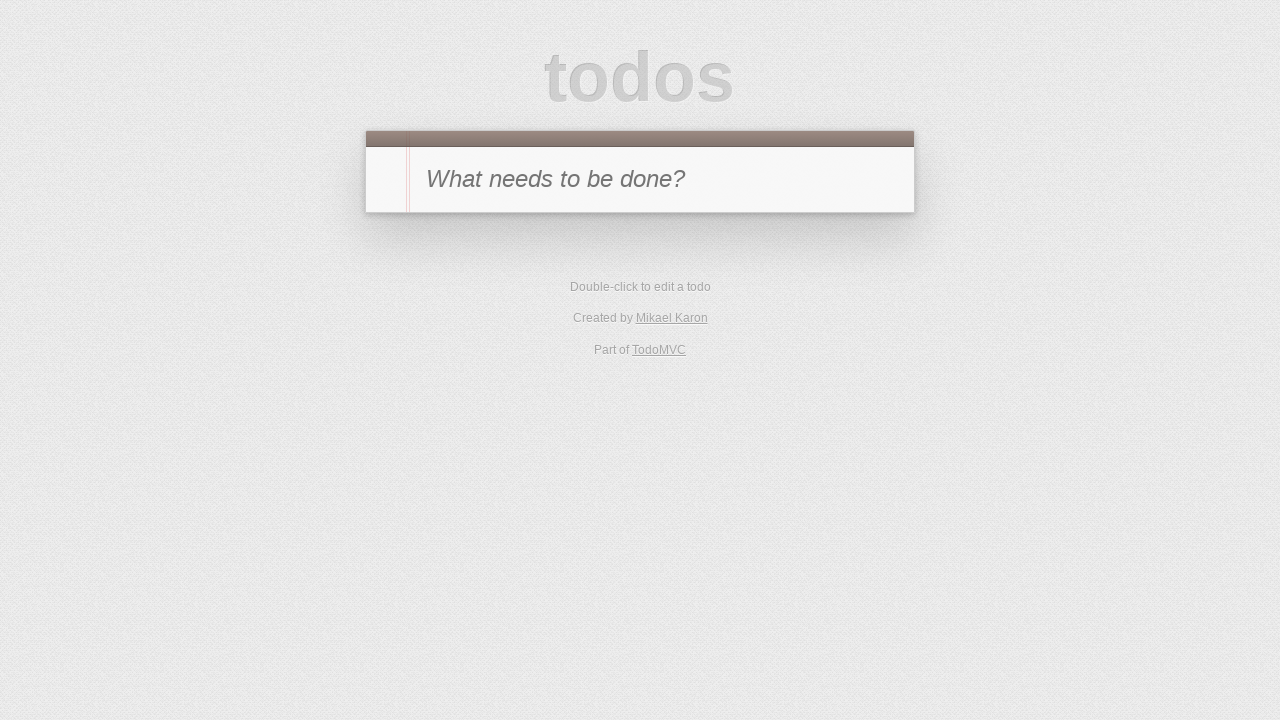

Clicked Completed filter to view completed tasks at (674, 292) on text=Completed
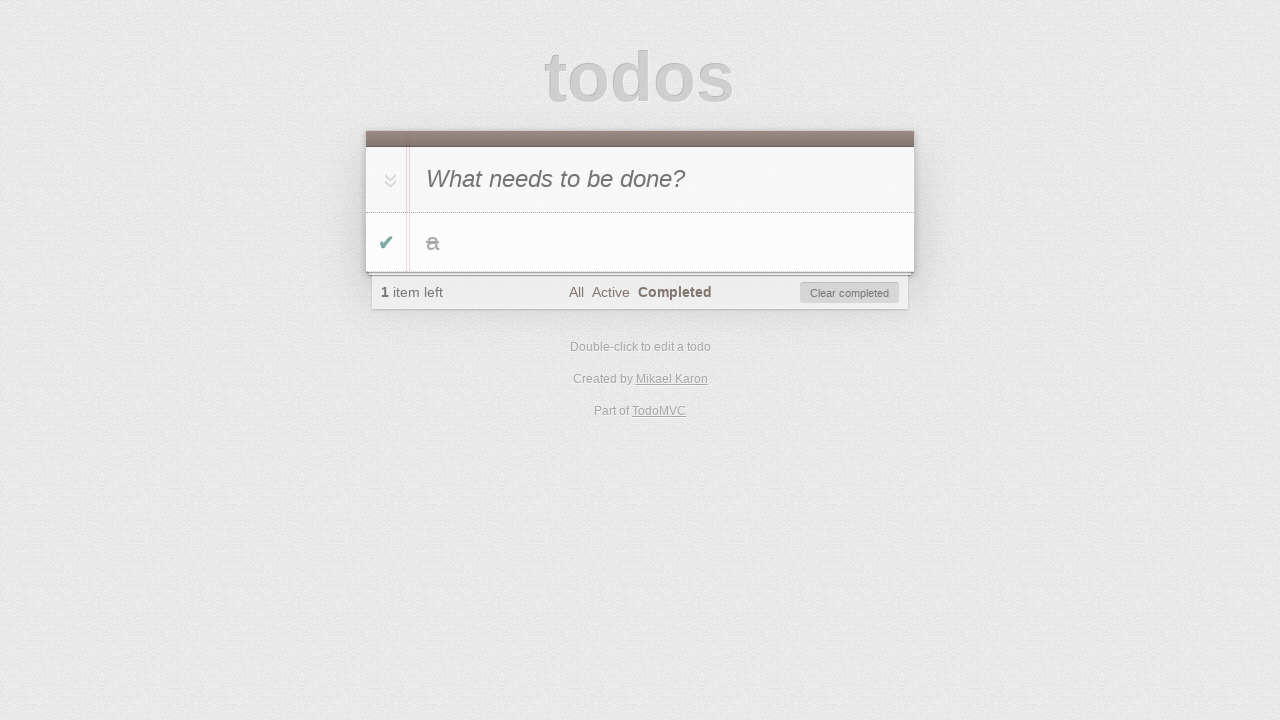

Double-clicked completed task 'a' to enter edit mode at (640, 242) on #todo-list>li:has-text('a')
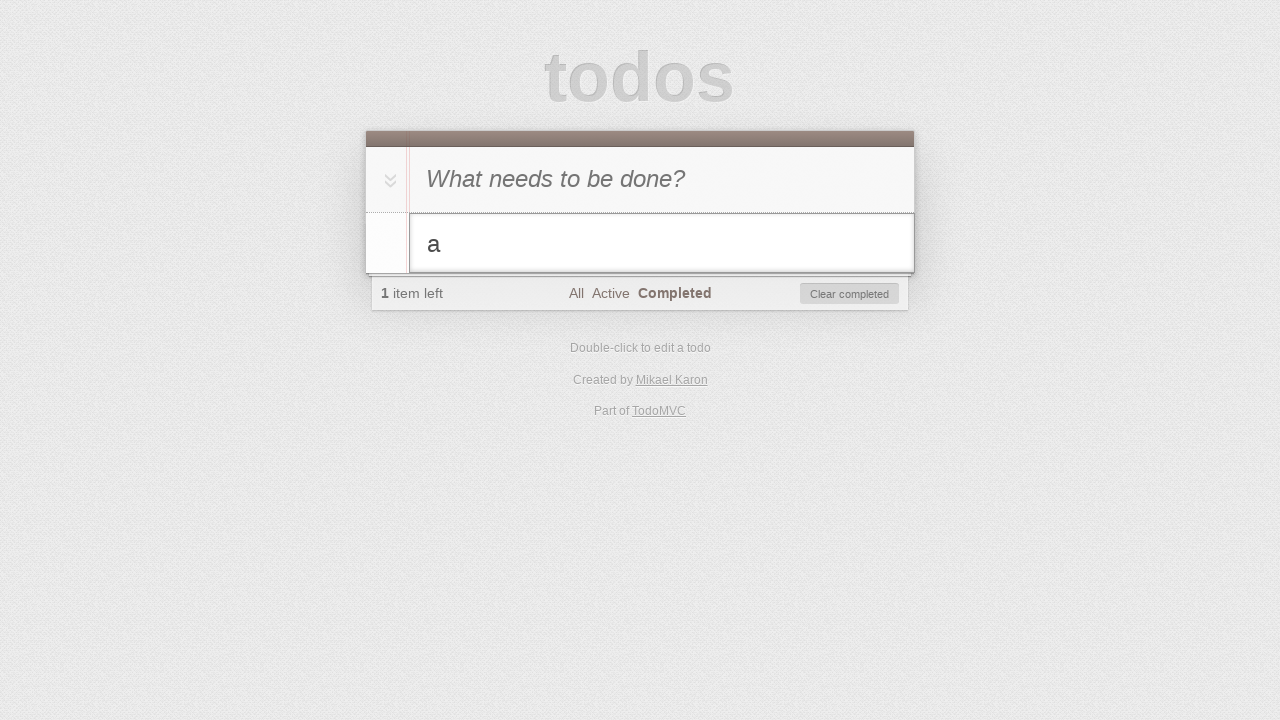

Cleared task name text field on #todo-list>li.editing .edit
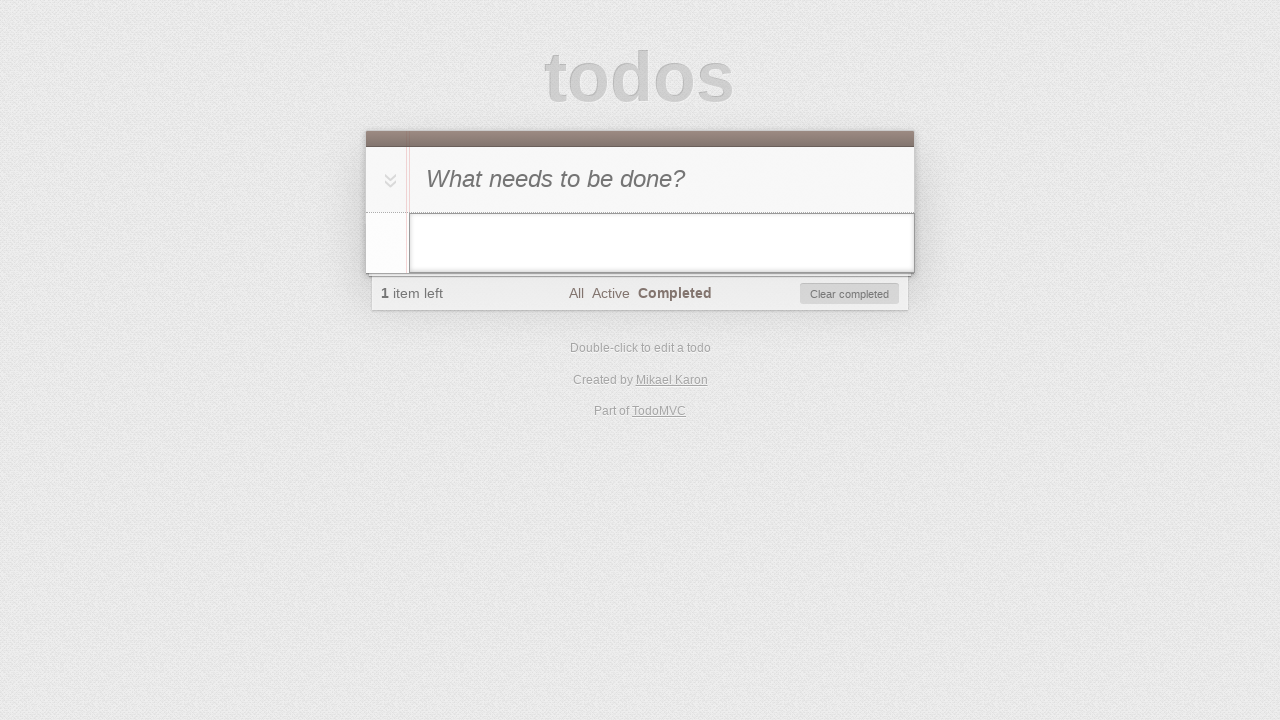

Pressed Enter to confirm deletion by clearing task name on #todo-list>li.editing .edit
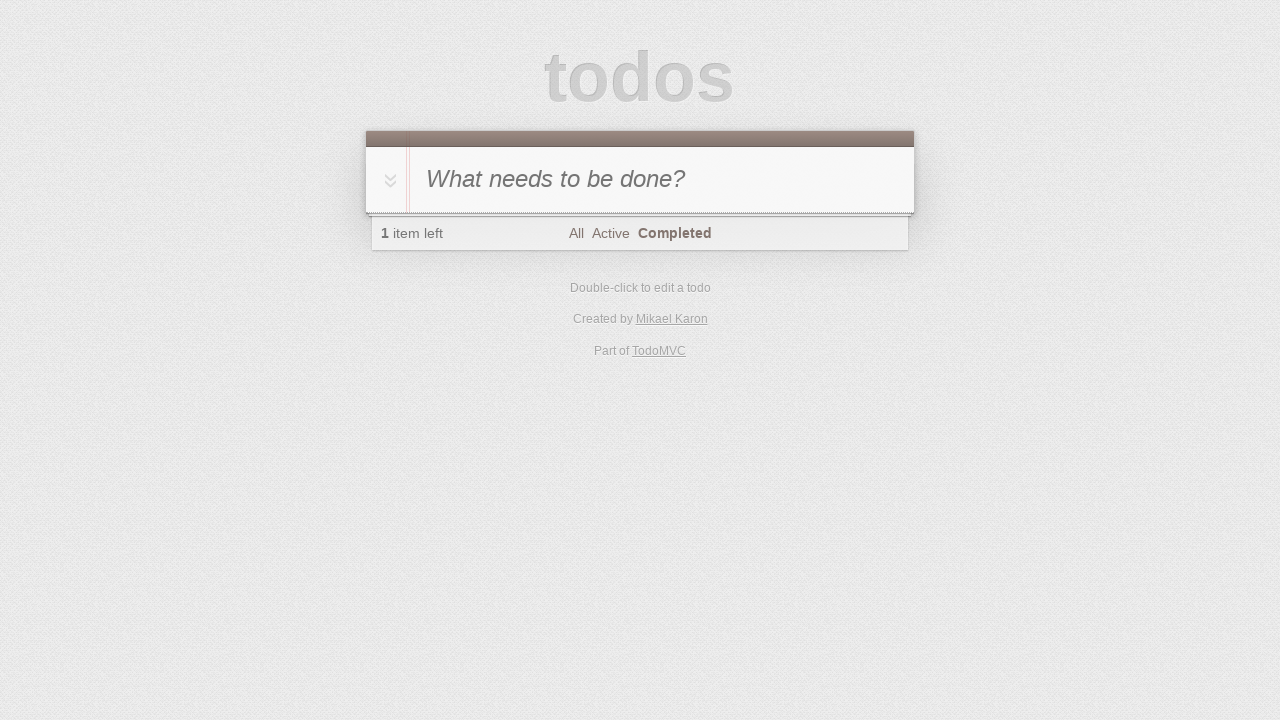

Verified that no visible tasks remain in completed view after deletion
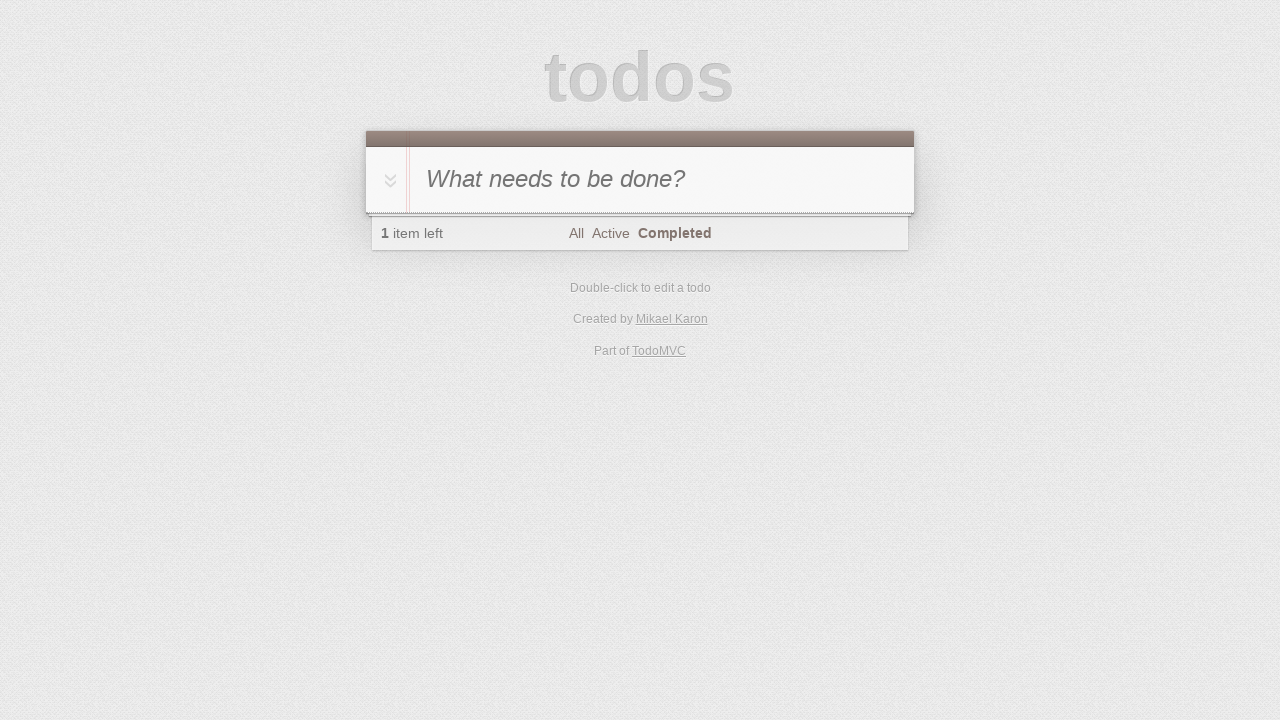

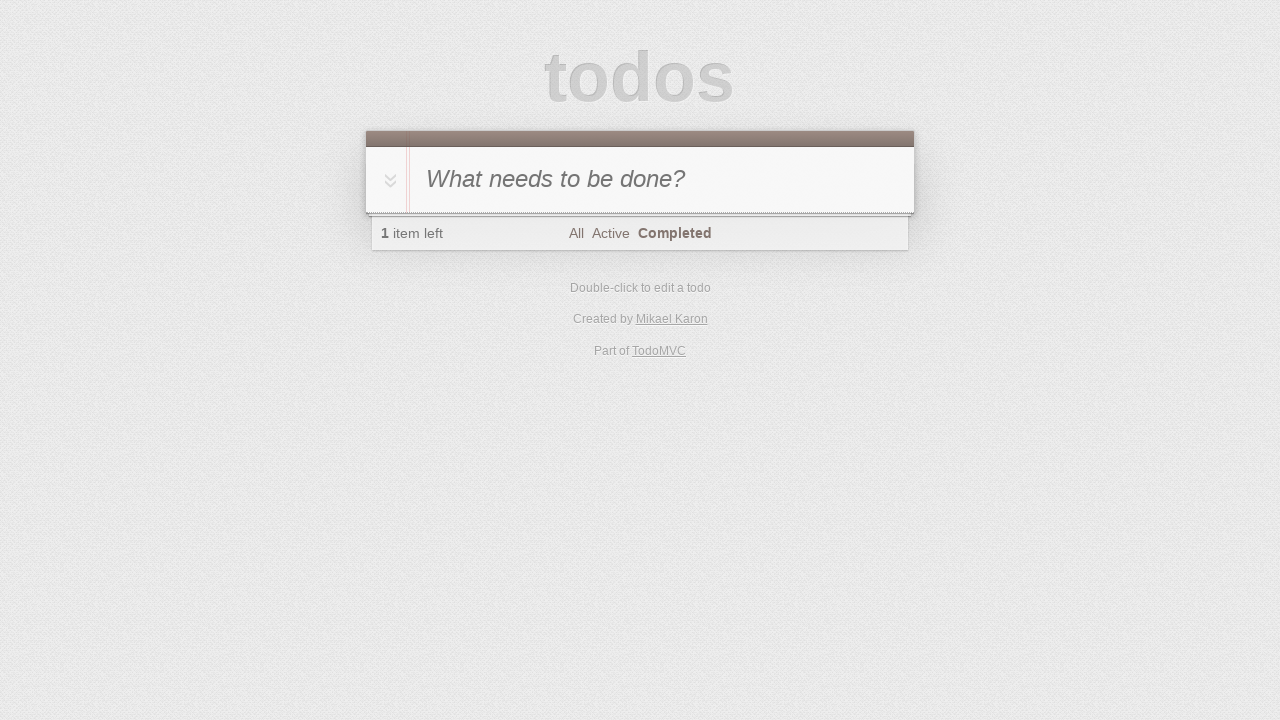